Tests jQuery custom dropdown functionality by selecting different number options from the dropdown menu

Starting URL: http://jqueryui.com/resources/demos/selectmenu/default.html

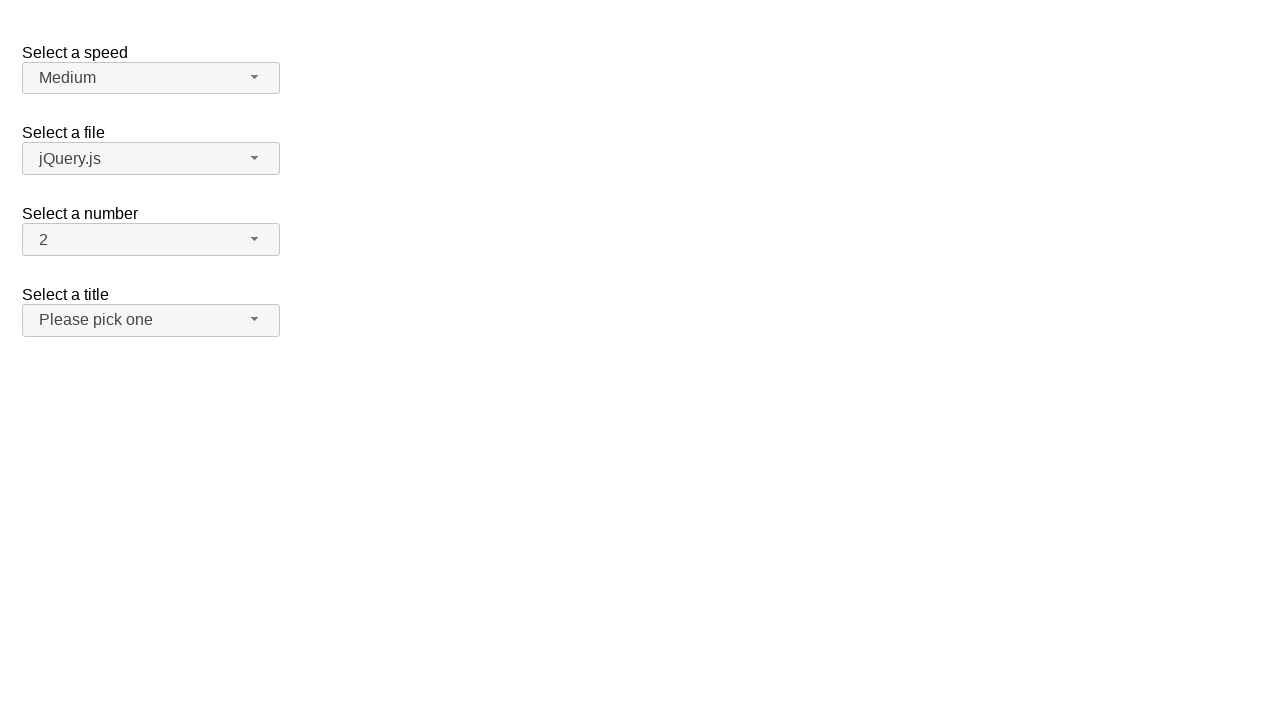

Clicked number dropdown button to open menu at (151, 240) on xpath=//span[@id ='number-button']
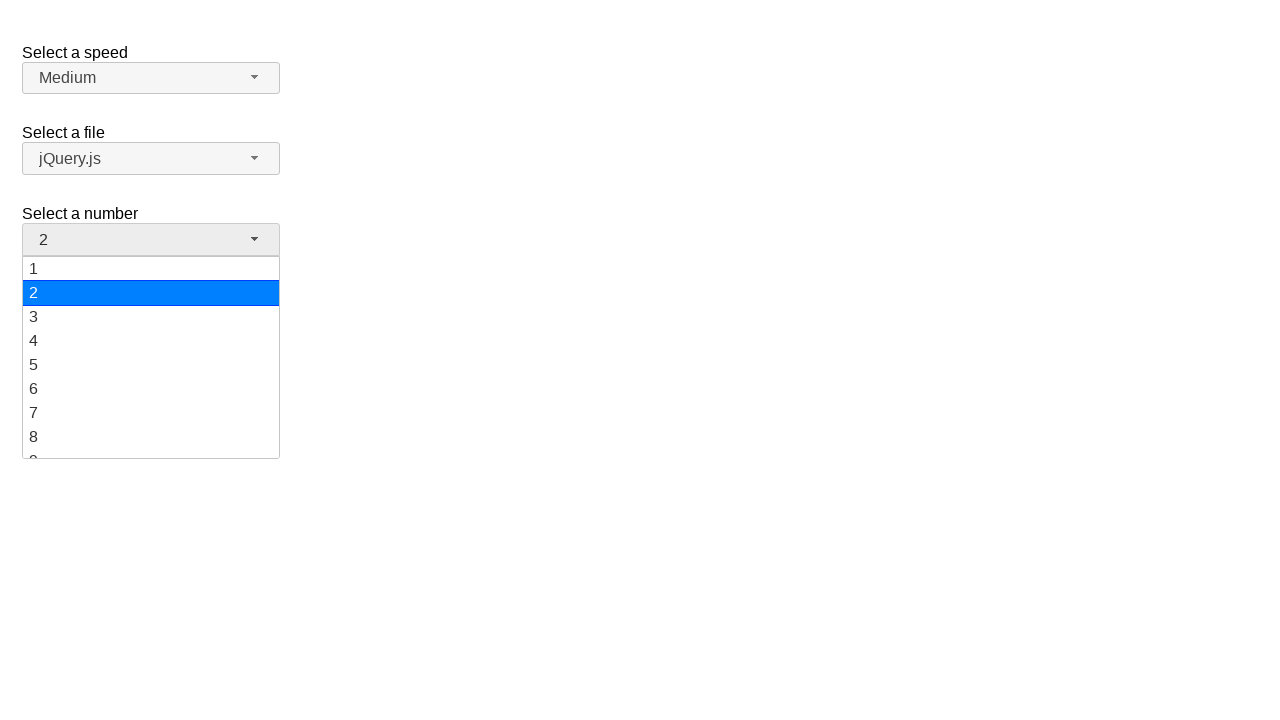

Number dropdown menu items loaded
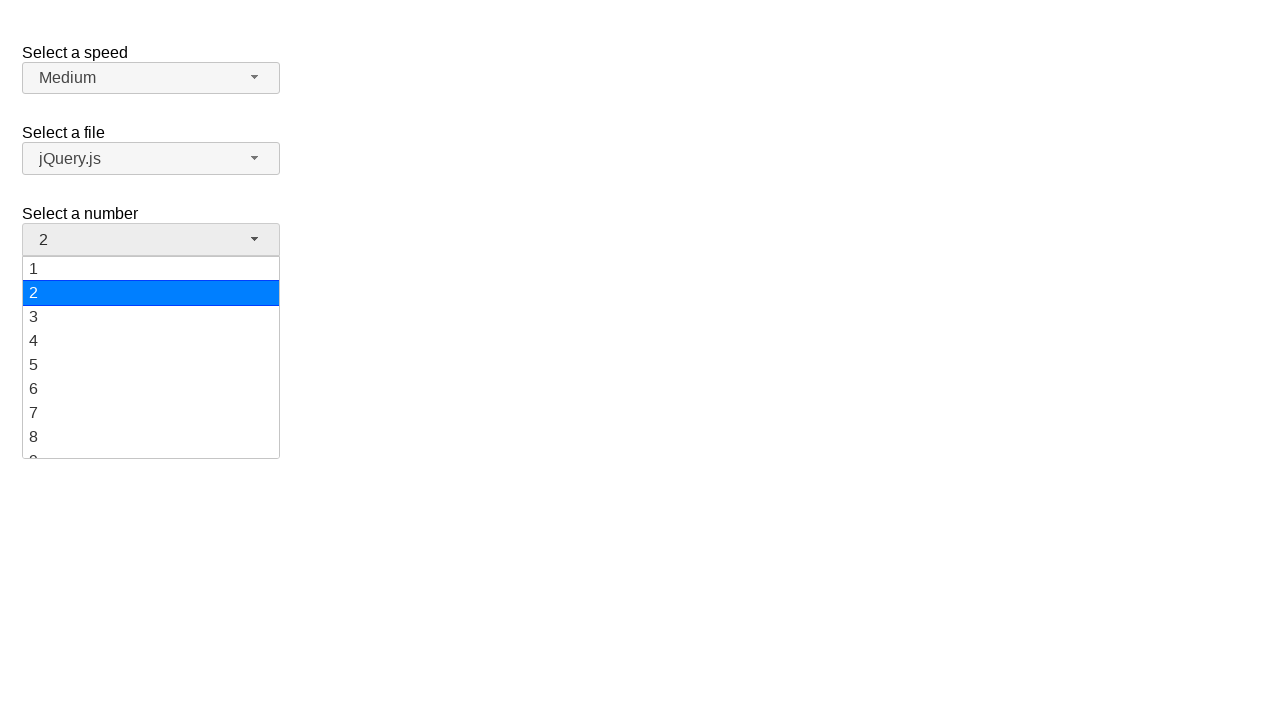

Selected '5' from number dropdown at (151, 365) on xpath=//ul[@id='number-menu']/li/div[text()='5']
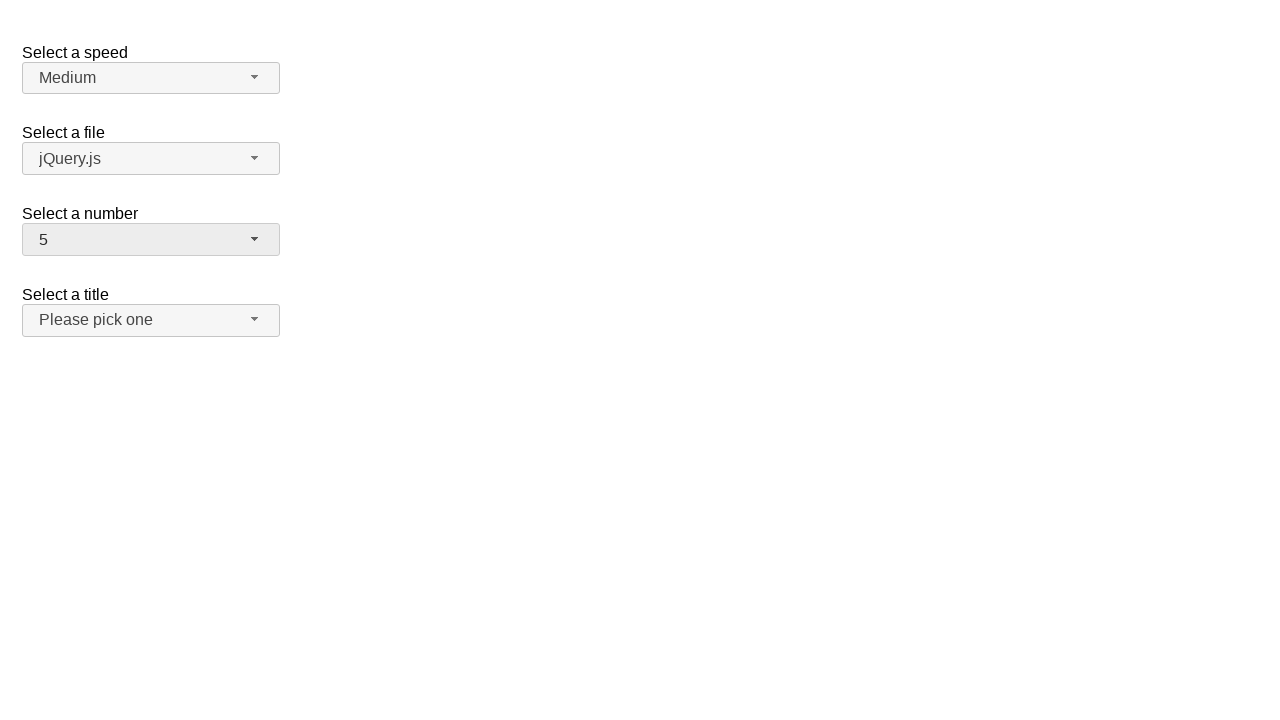

Clicked number dropdown button to open menu again at (151, 240) on xpath=//span[@id ='number-button']
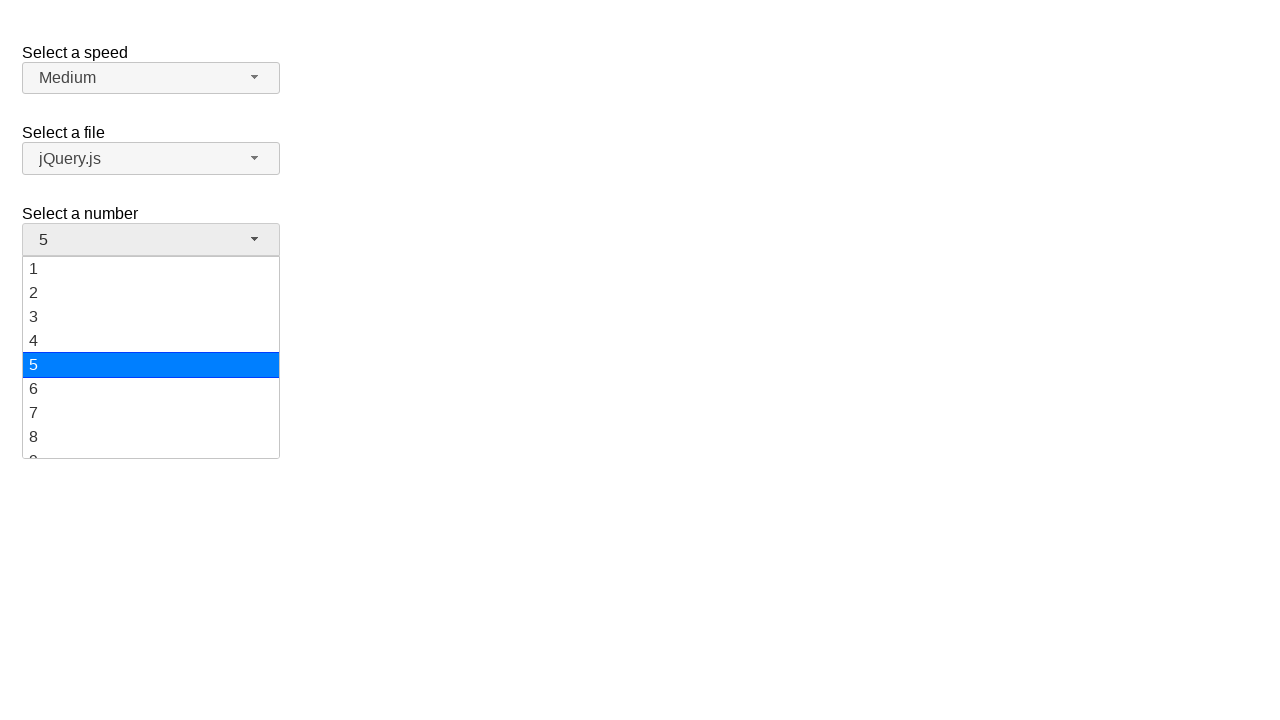

Number dropdown menu items loaded
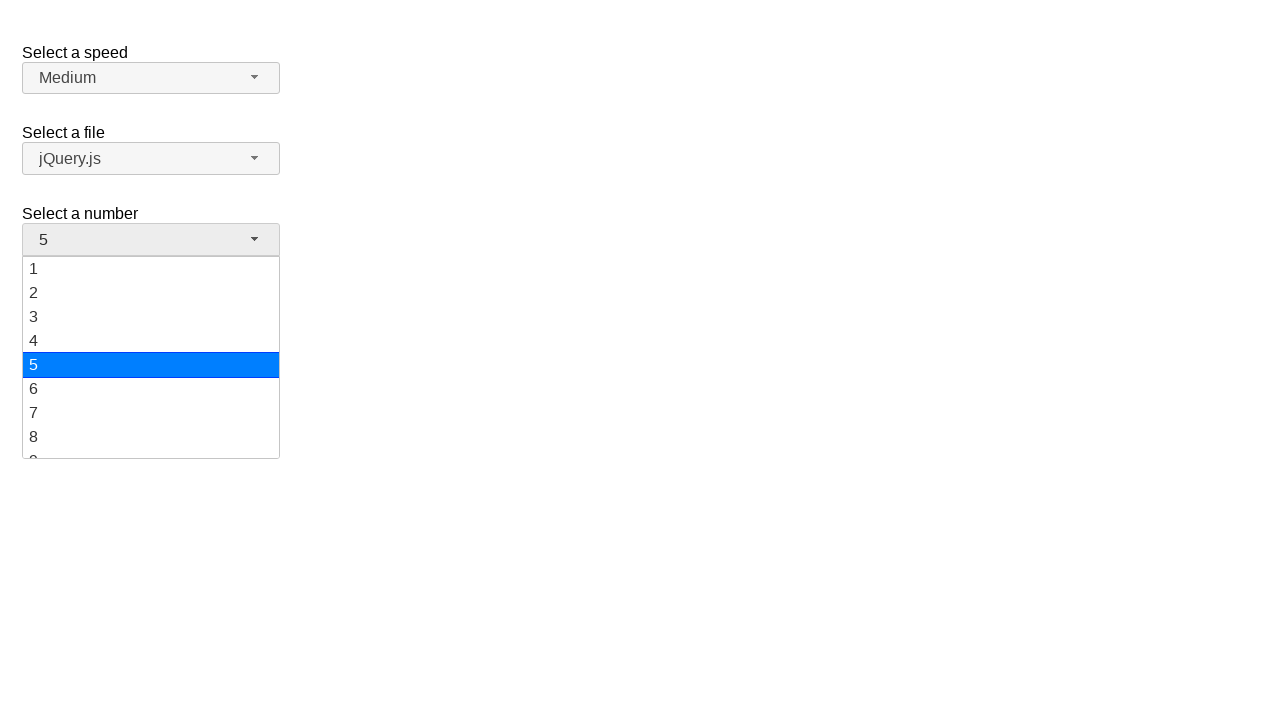

Selected '19' from number dropdown at (151, 445) on xpath=//ul[@id='number-menu']/li/div[text()='19']
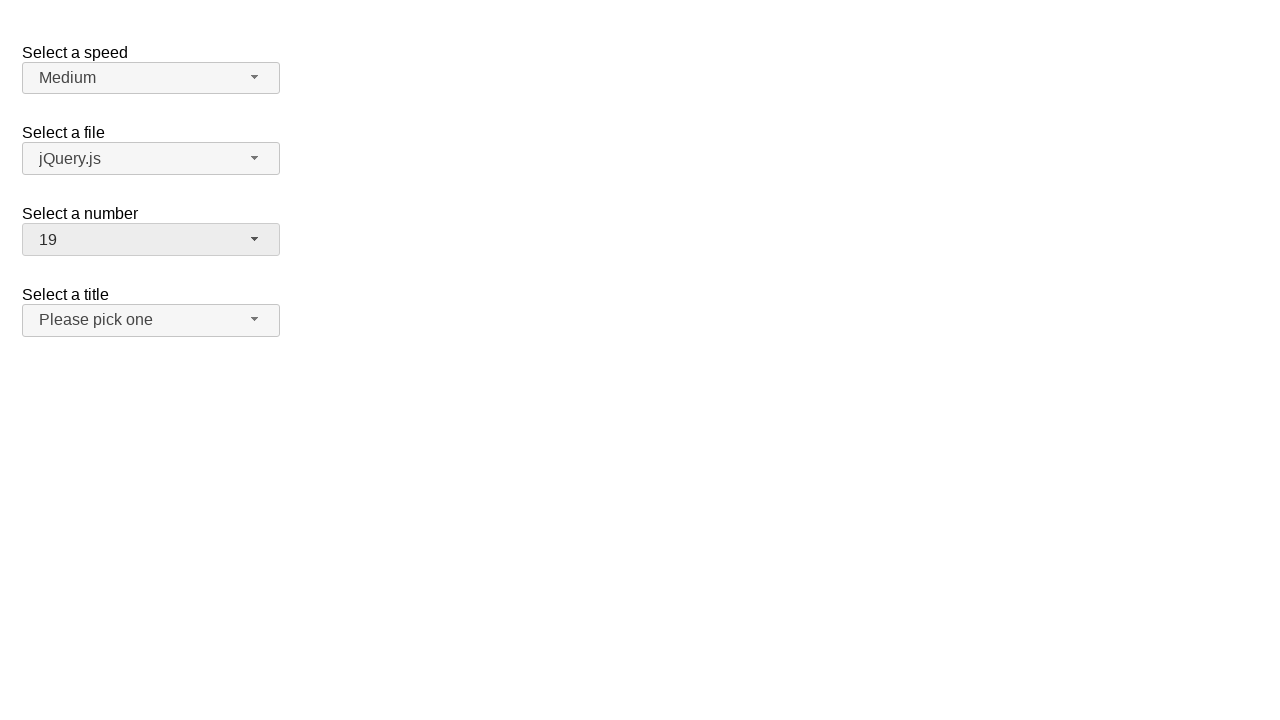

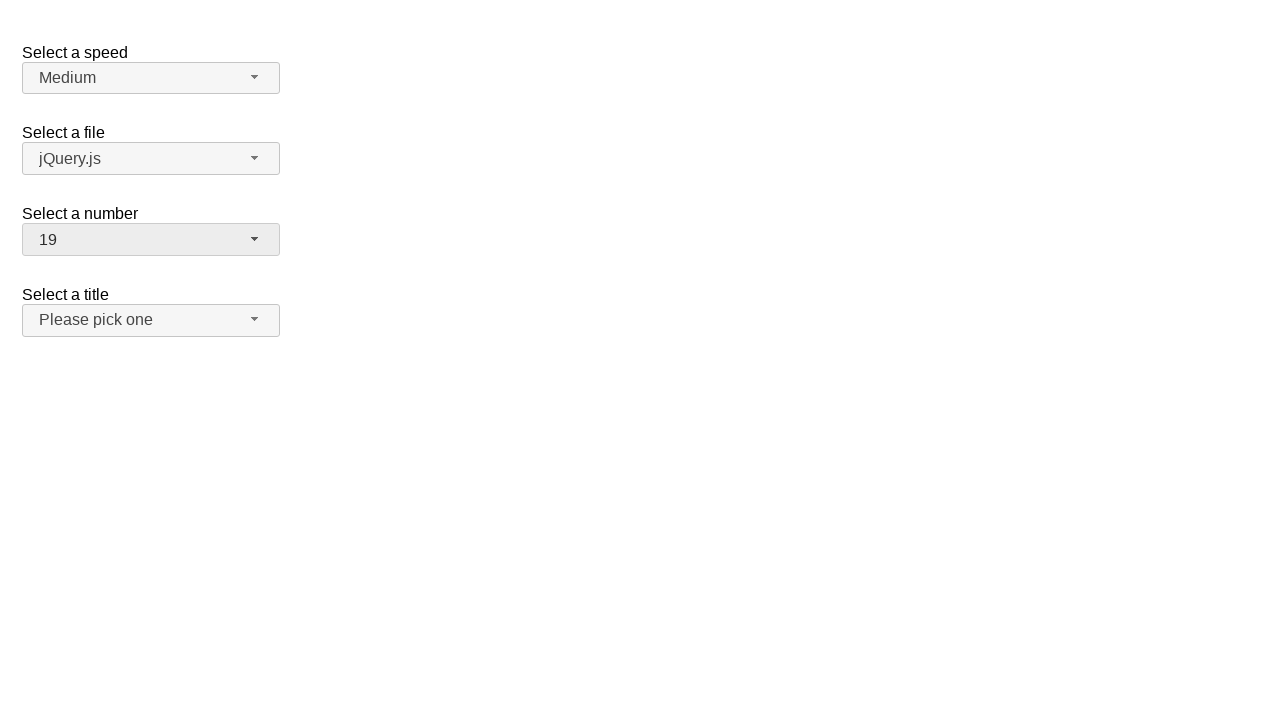